Navigates to a cash drawers website and clicks on the "In Details" link to view more information

Starting URL: https://www.cashdrawers.cn/

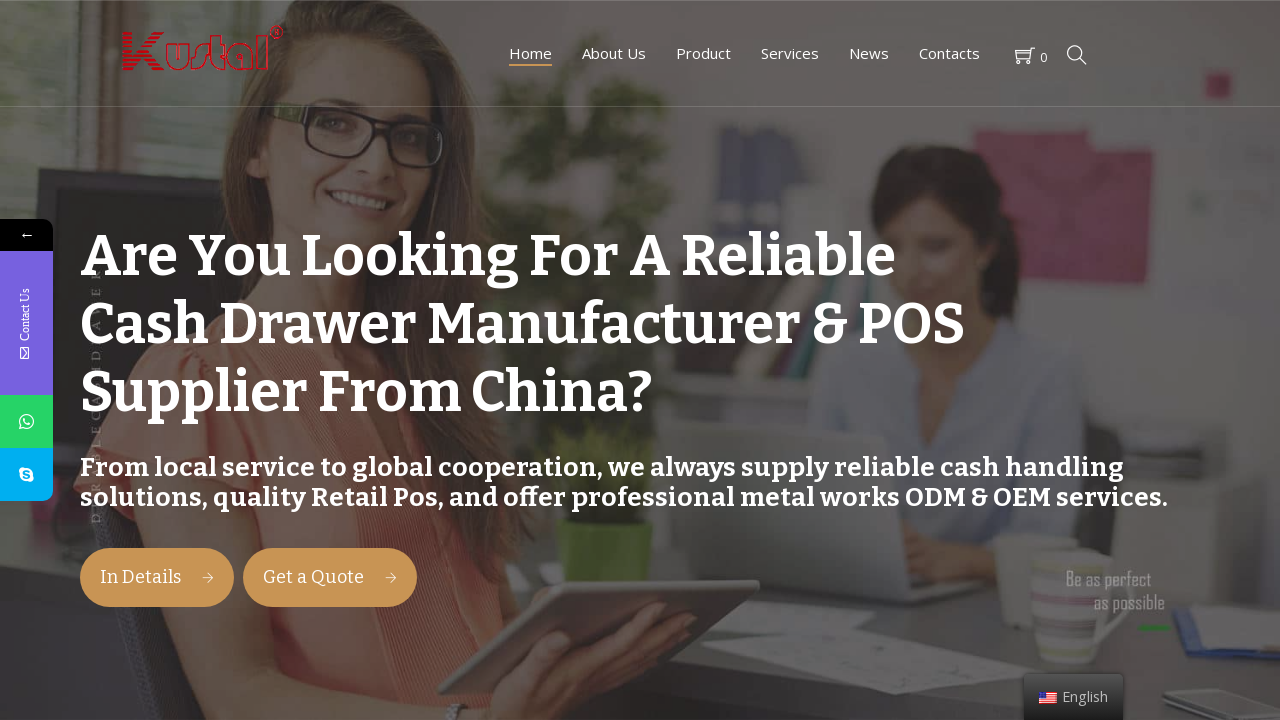

Waited for 'In Details' link to be present on the page
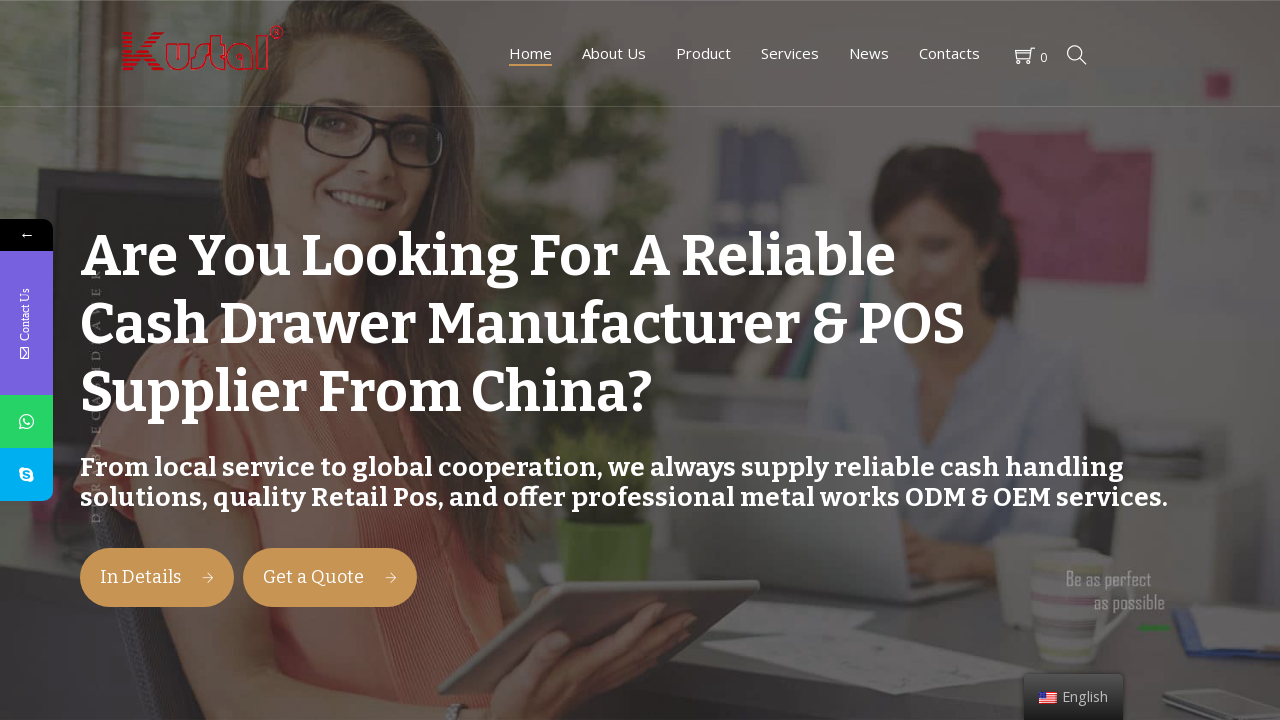

Clicked on 'In Details' link to view more information about cash drawers at (157, 578) on text=In Details
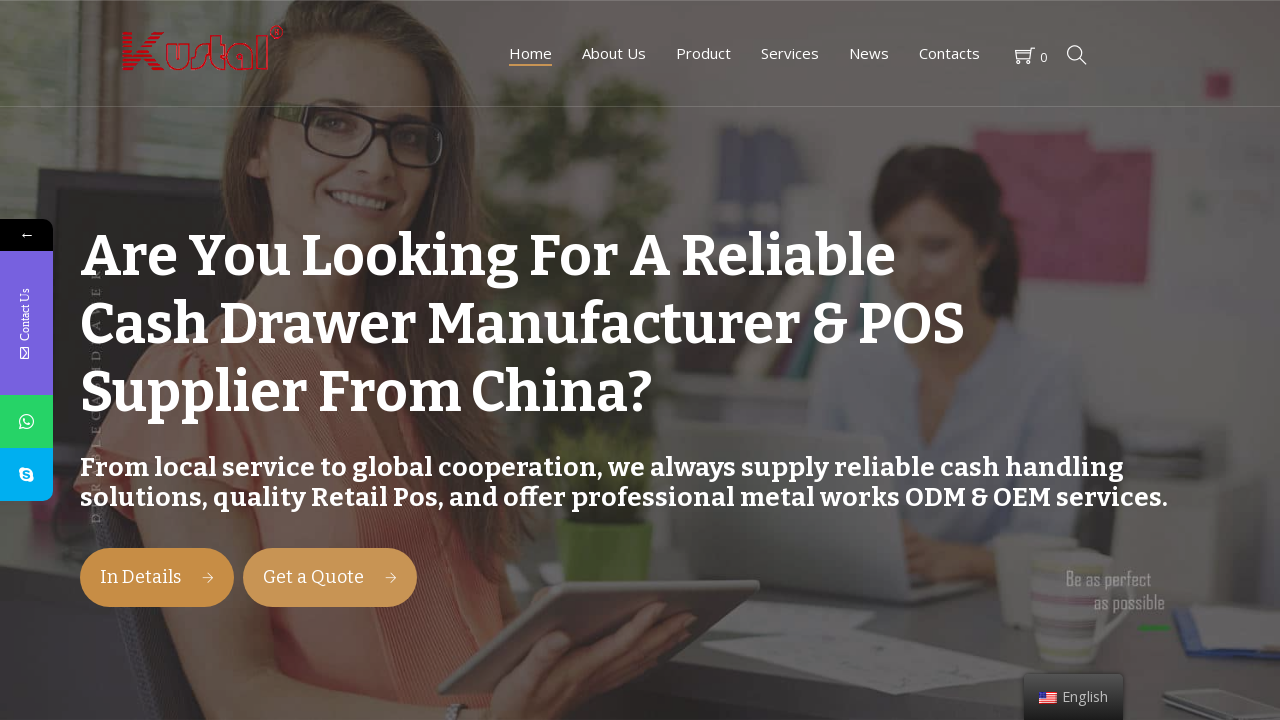

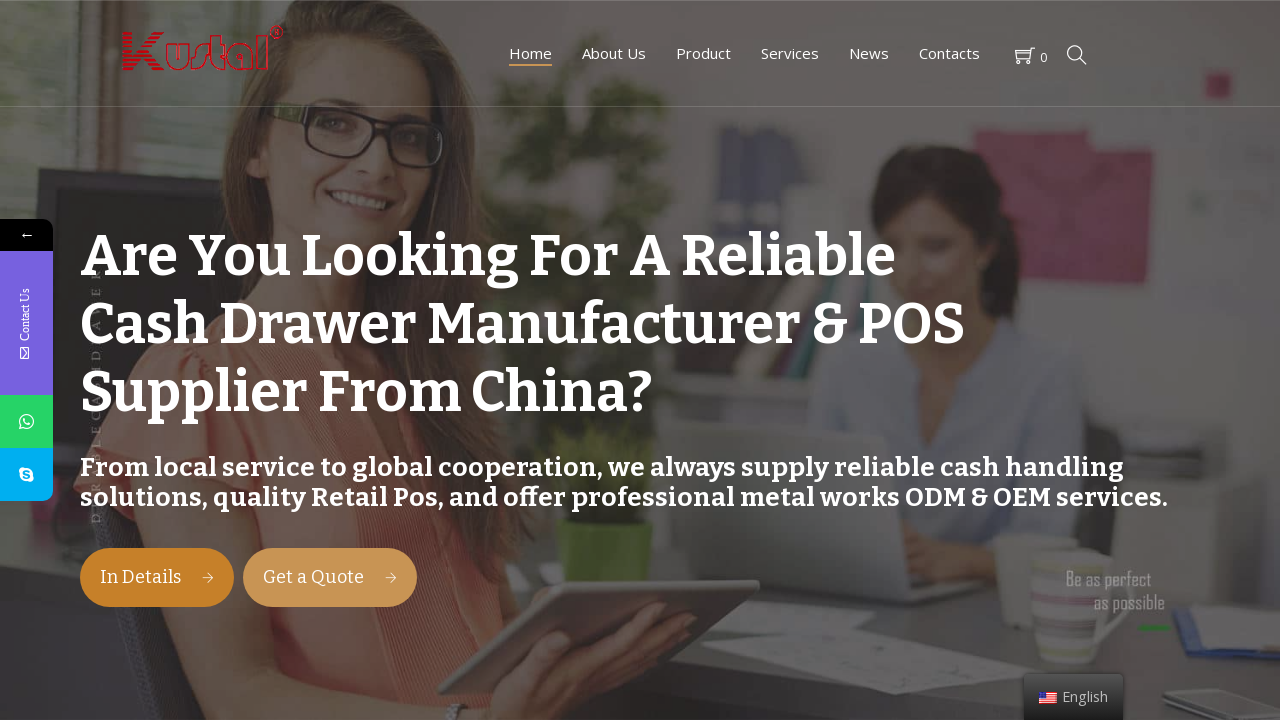